Calculates the sum of two numbers displayed on the page, selects the result from a dropdown menu, and submits the form

Starting URL: http://suninjuly.github.io/selects1.html

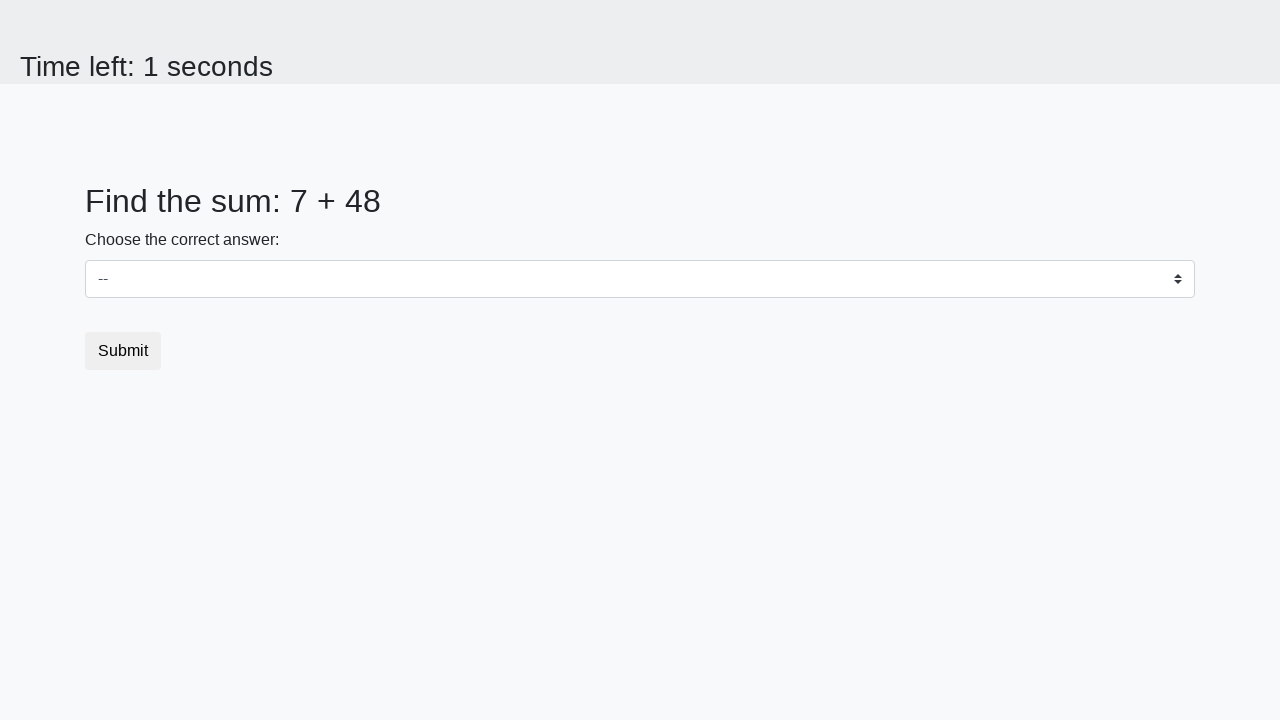

Located the first number element (#num1)
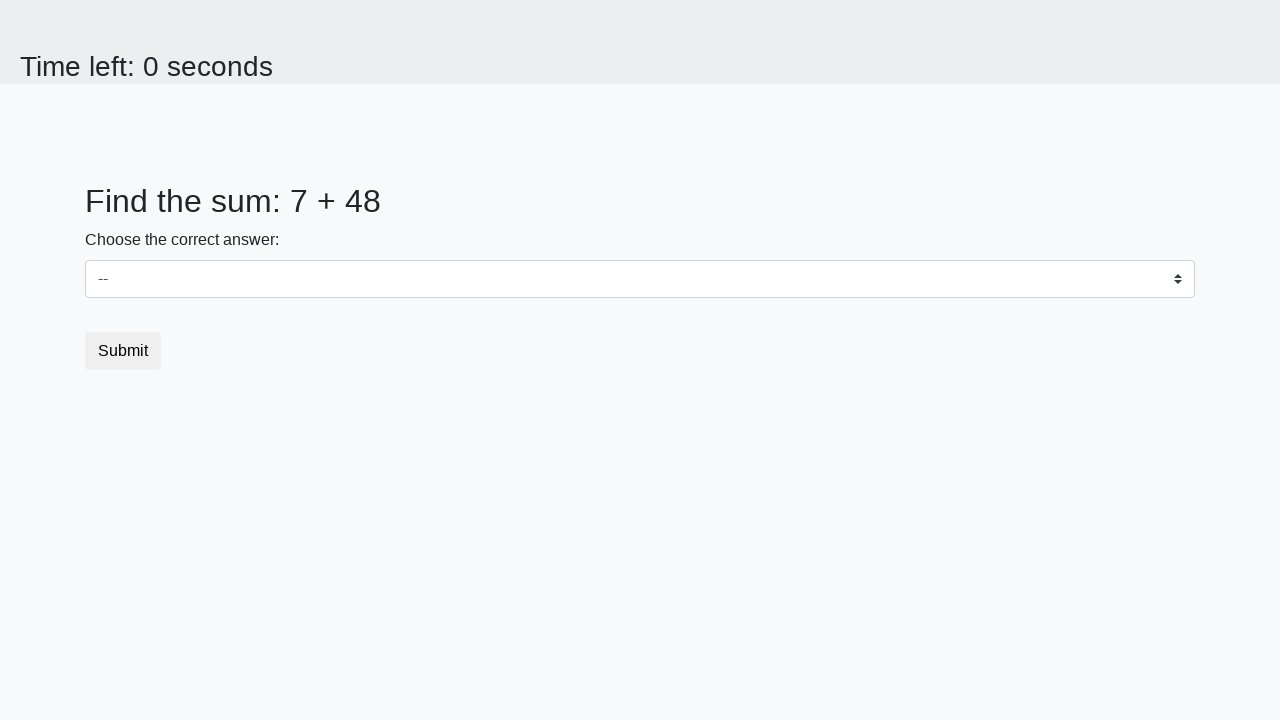

Extracted first number from page
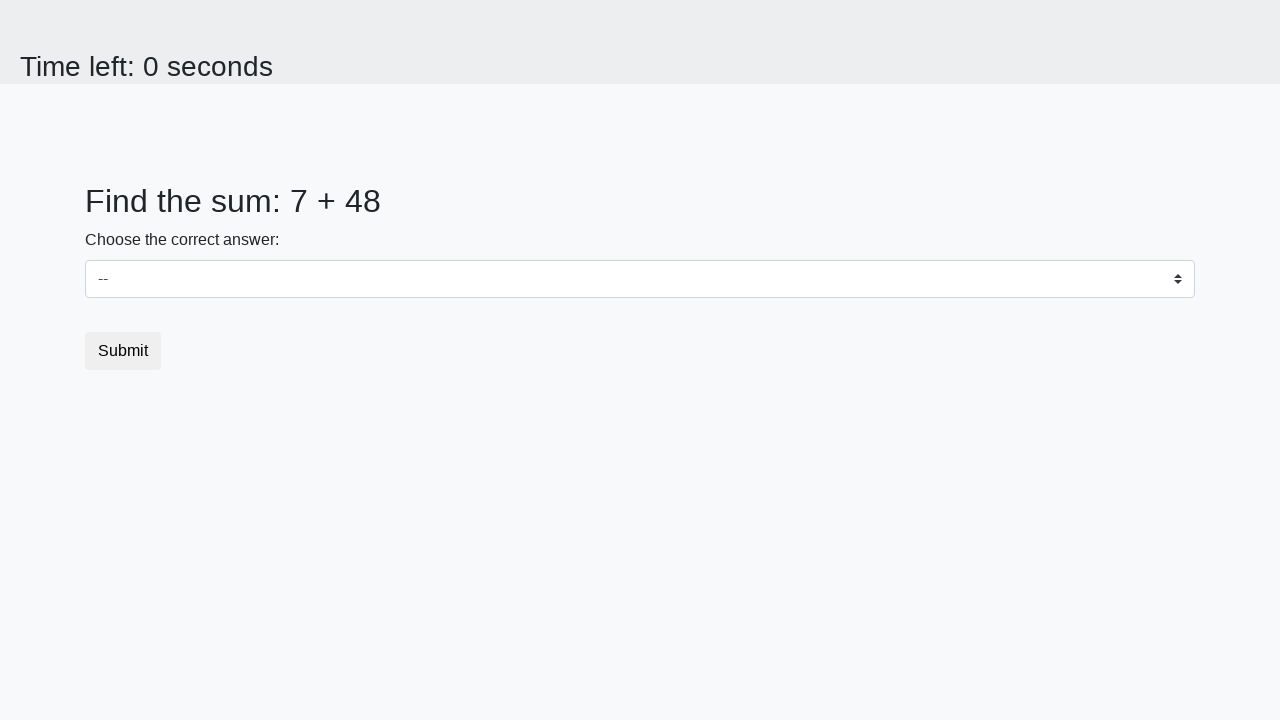

Located the second number element (#num2)
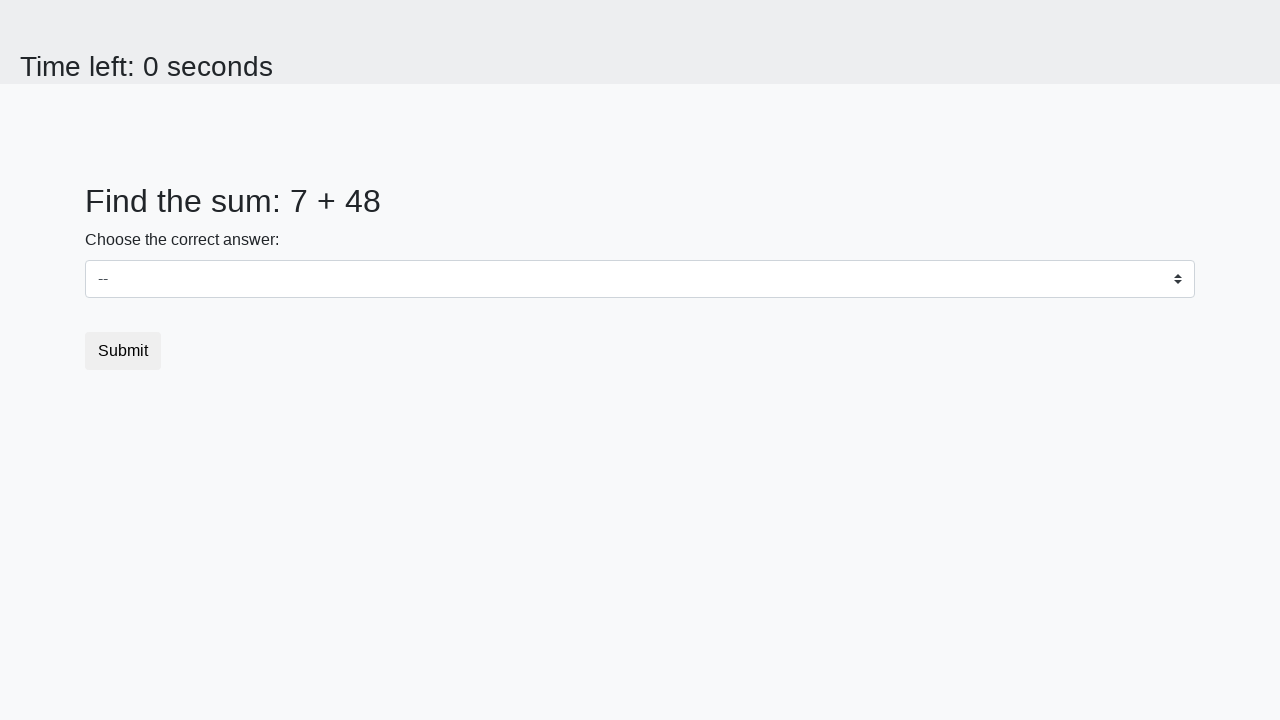

Extracted second number from page
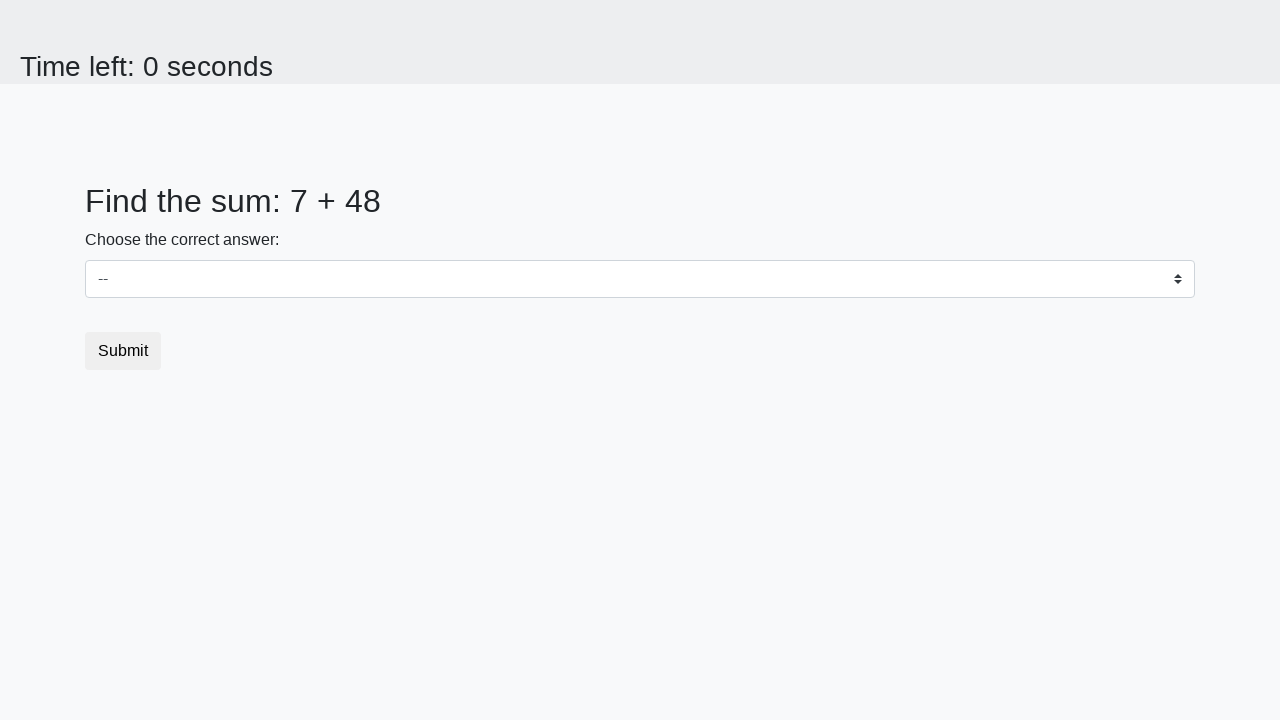

Calculated sum: 7 + 48 = 55
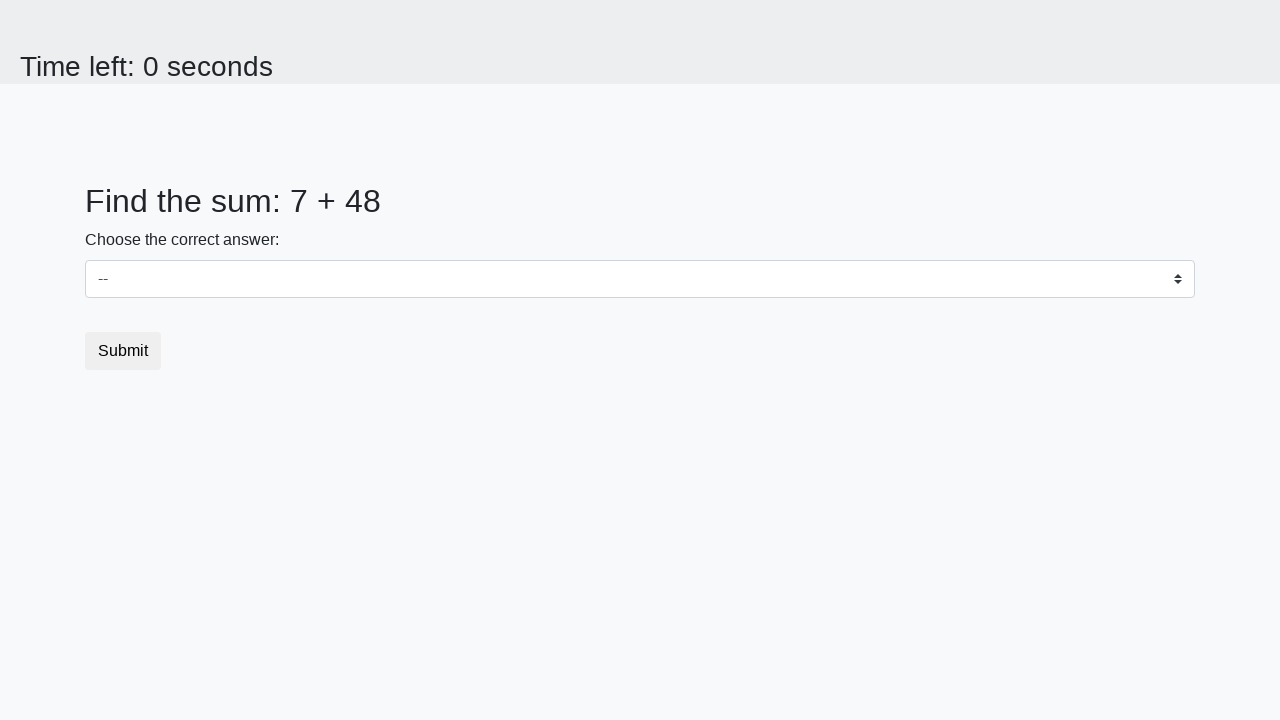

Selected '55' from dropdown menu on #dropdown
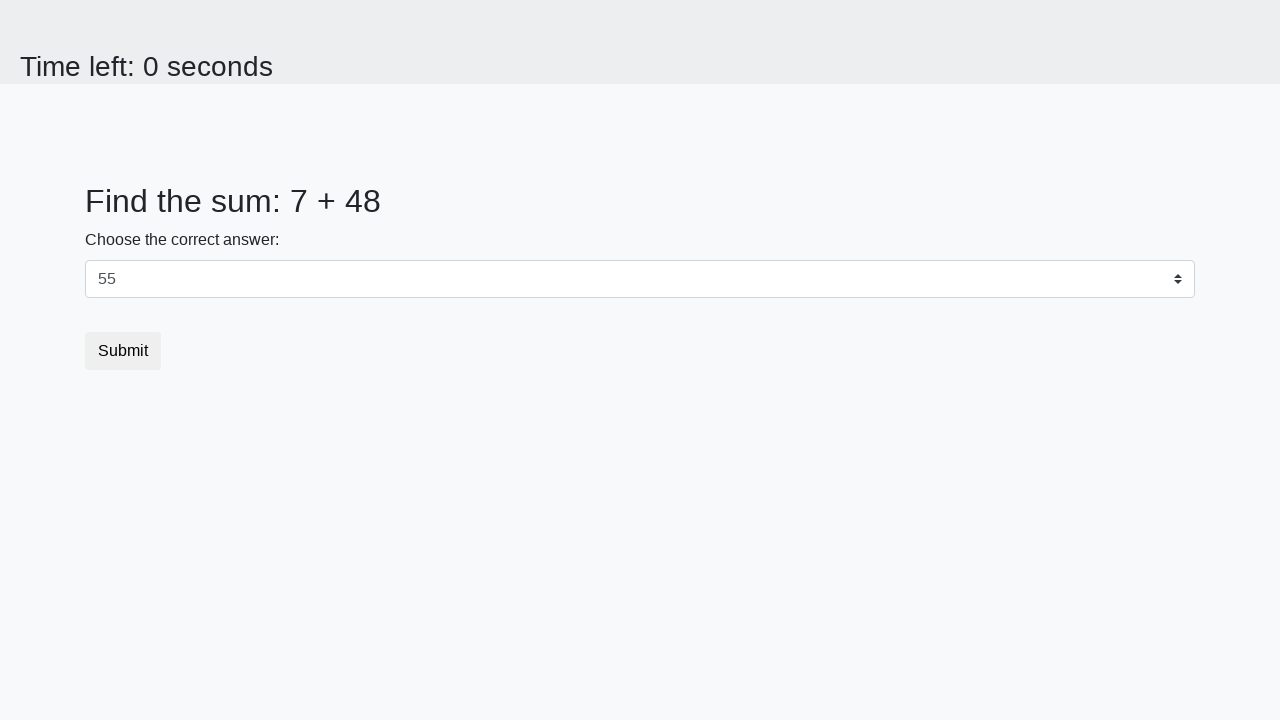

Clicked submit button to submit form at (123, 351) on button.btn
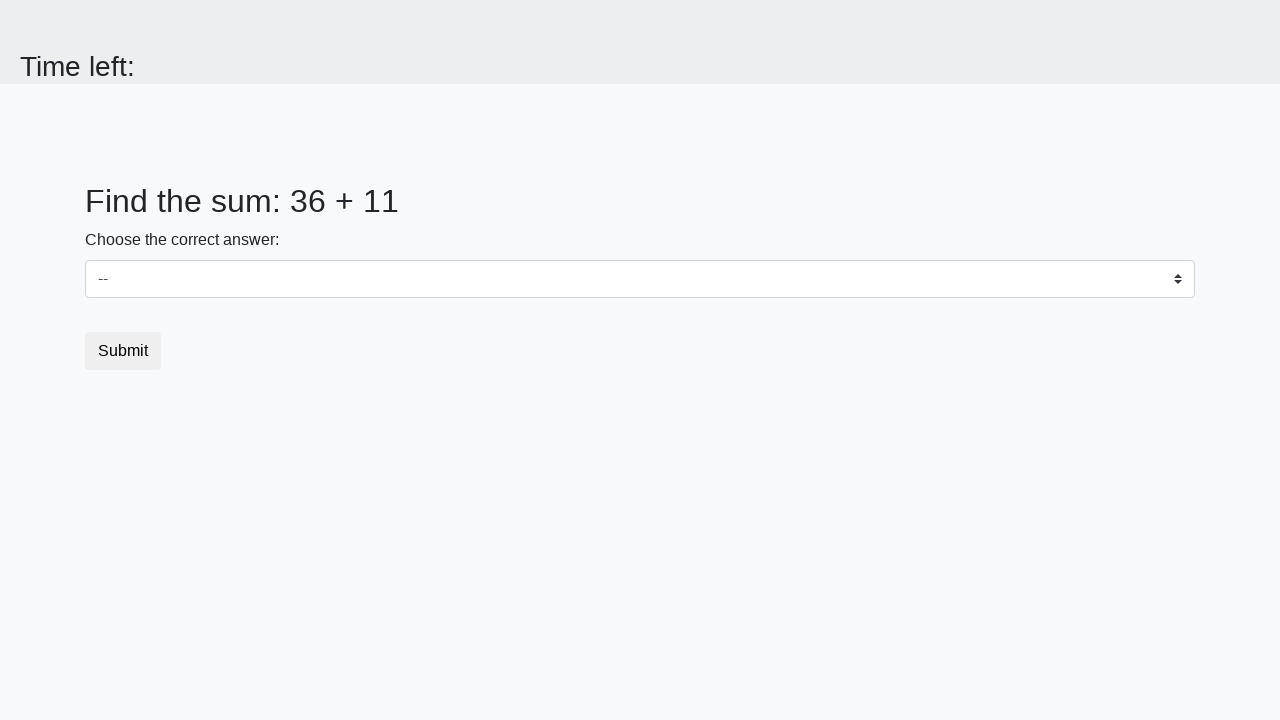

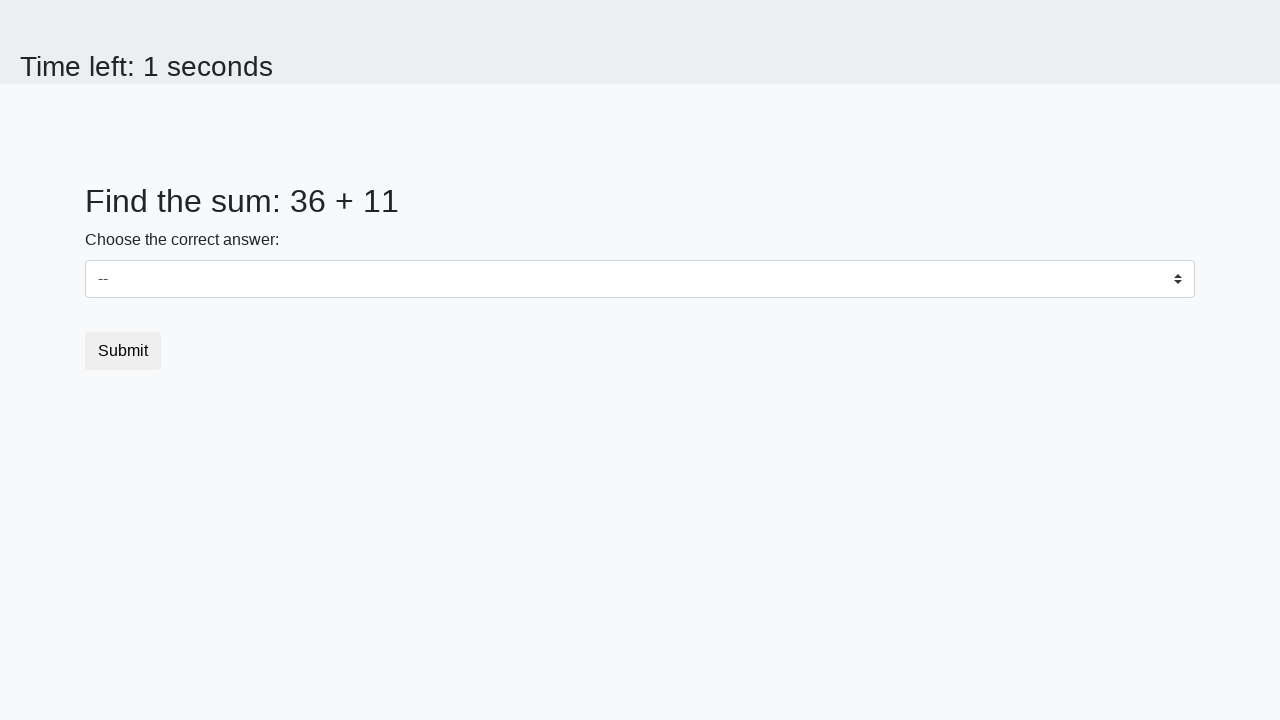